Tests double-click functionality on a button that triggers an alert message

Starting URL: https://selenium08.blogspot.com/2019/11/double-click.html

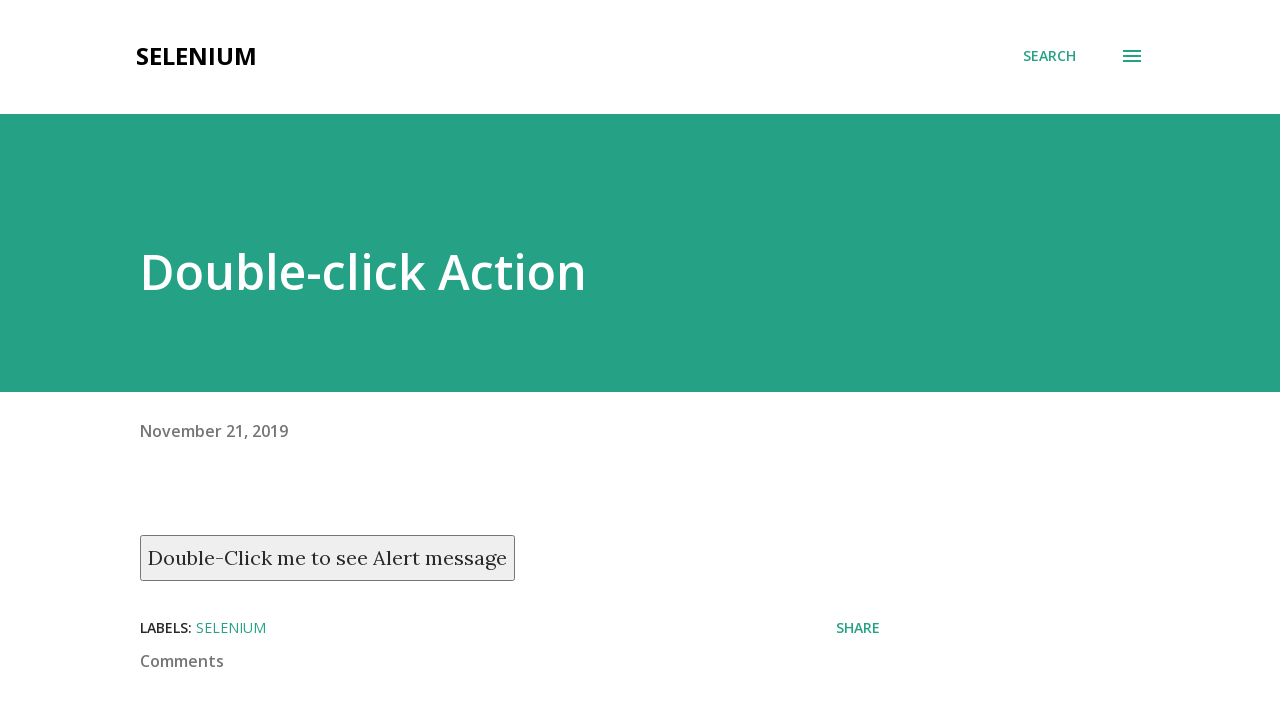

Located the double-click button element
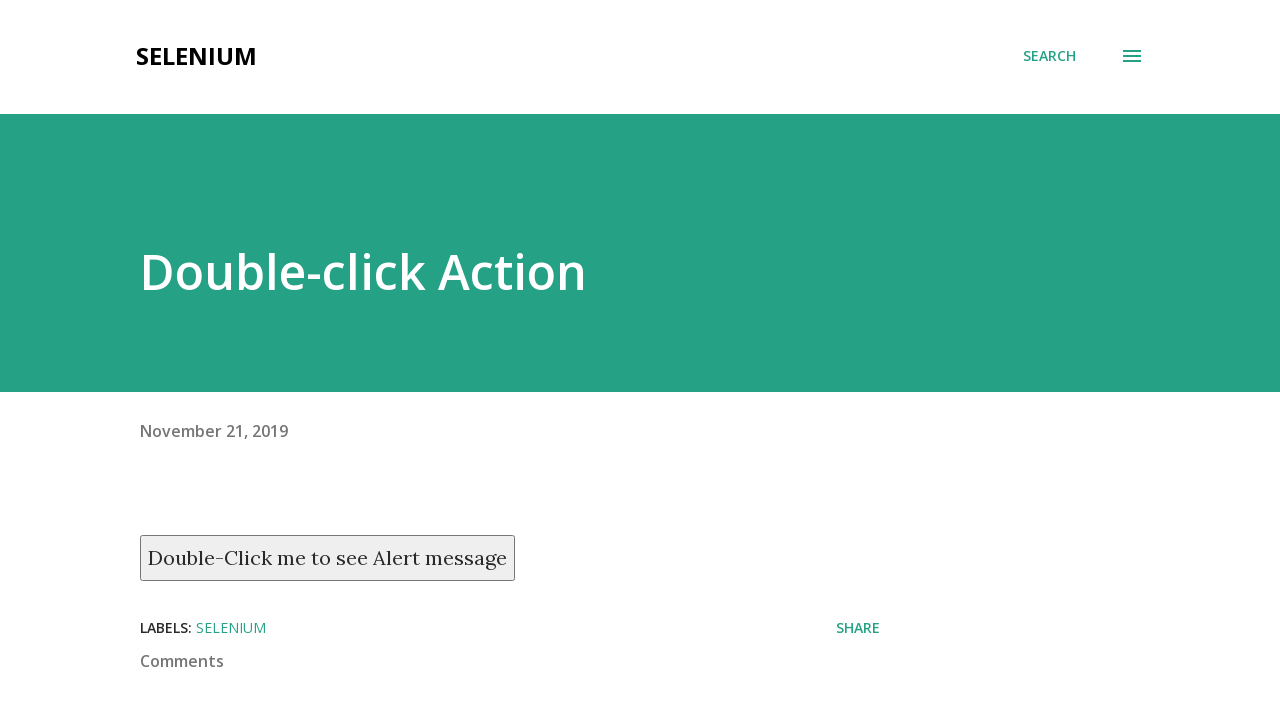

Double-clicked the button to trigger alert at (328, 558) on xpath=//button[text()='Double-Click me to see Alert message']
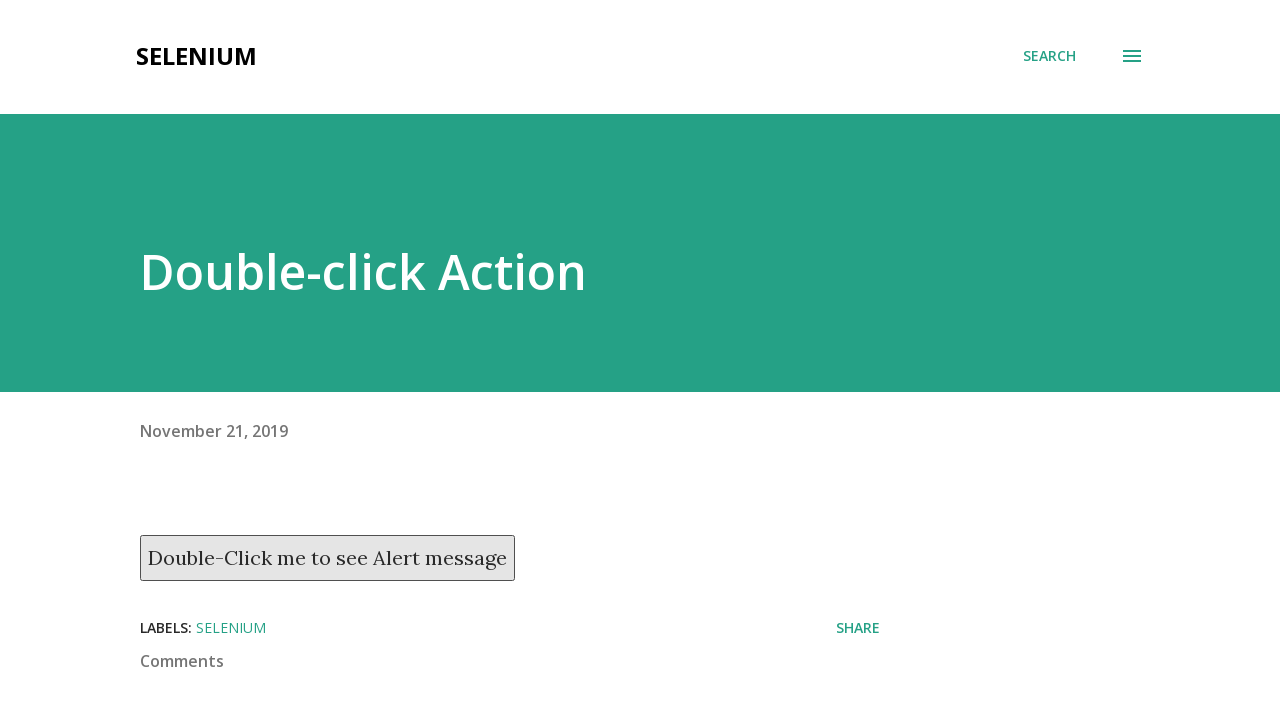

Set up dialog handler to accept alert message
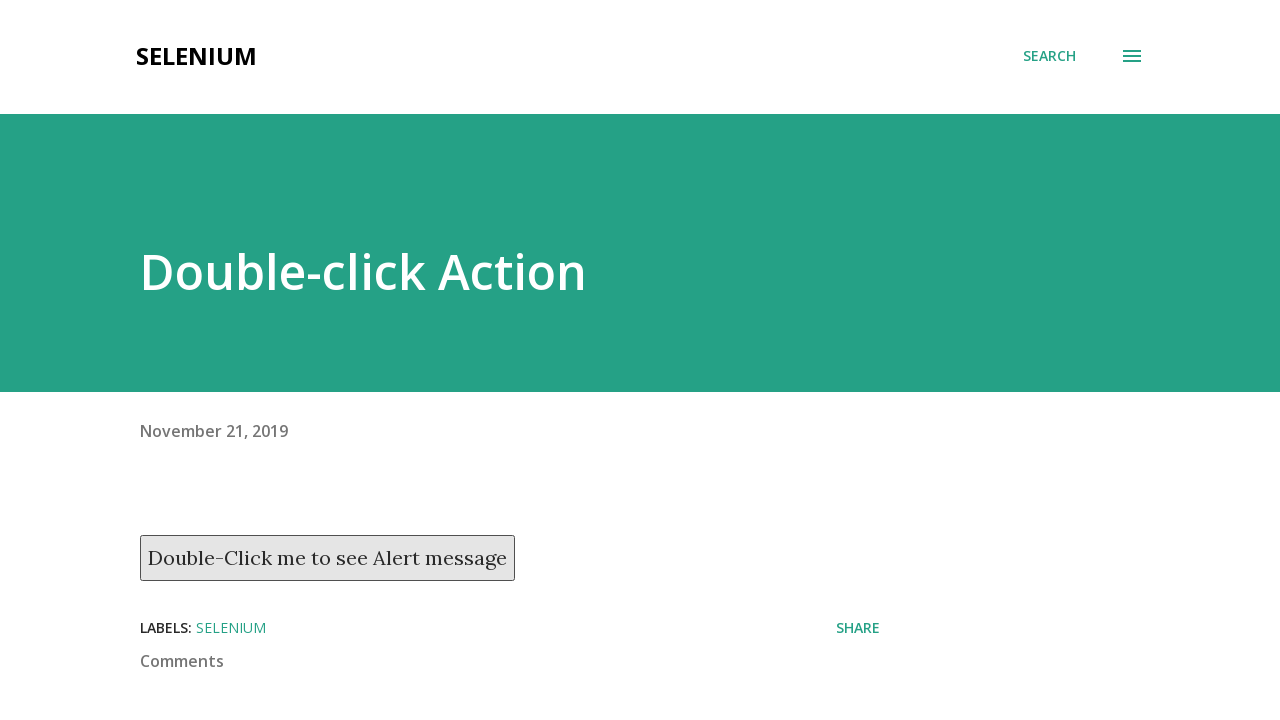

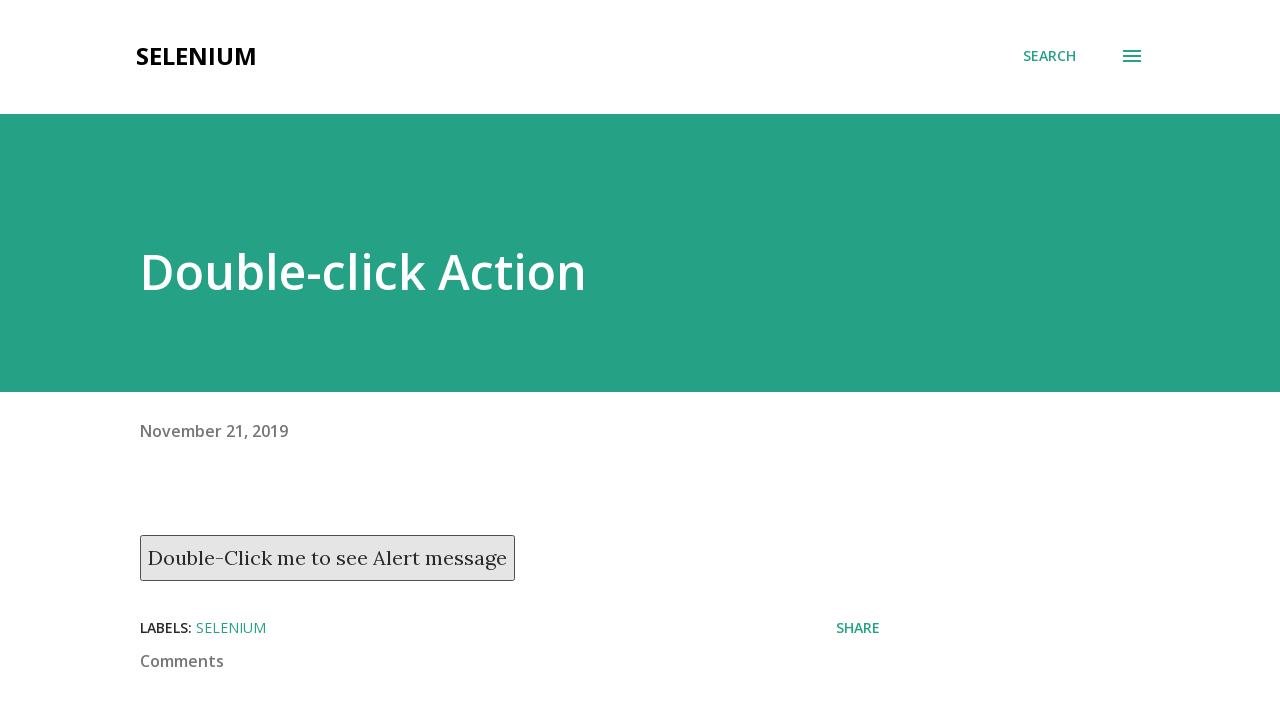